Tests browser window handling by clicking a button that opens a new window, switching to it, reading text from the new window, then closing it and switching back to the parent window

Starting URL: https://demoqa.com/browser-windows

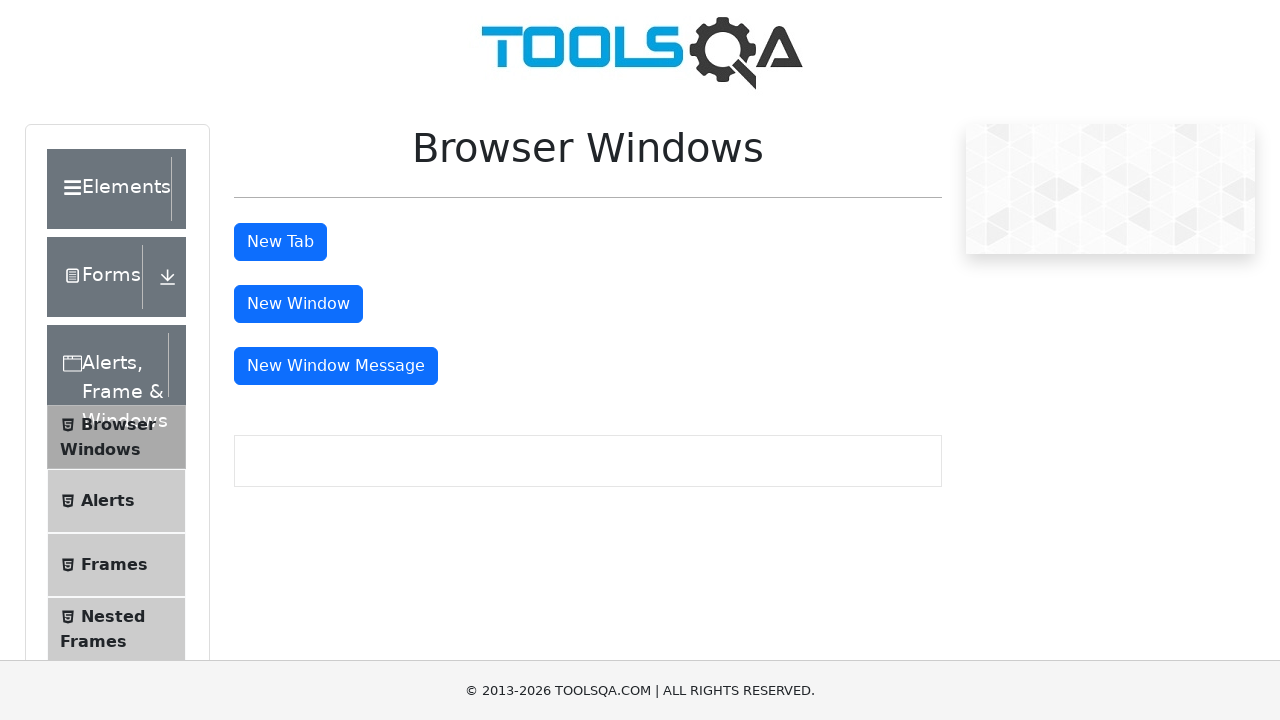

Clicked button to open new window at (298, 304) on #windowButton
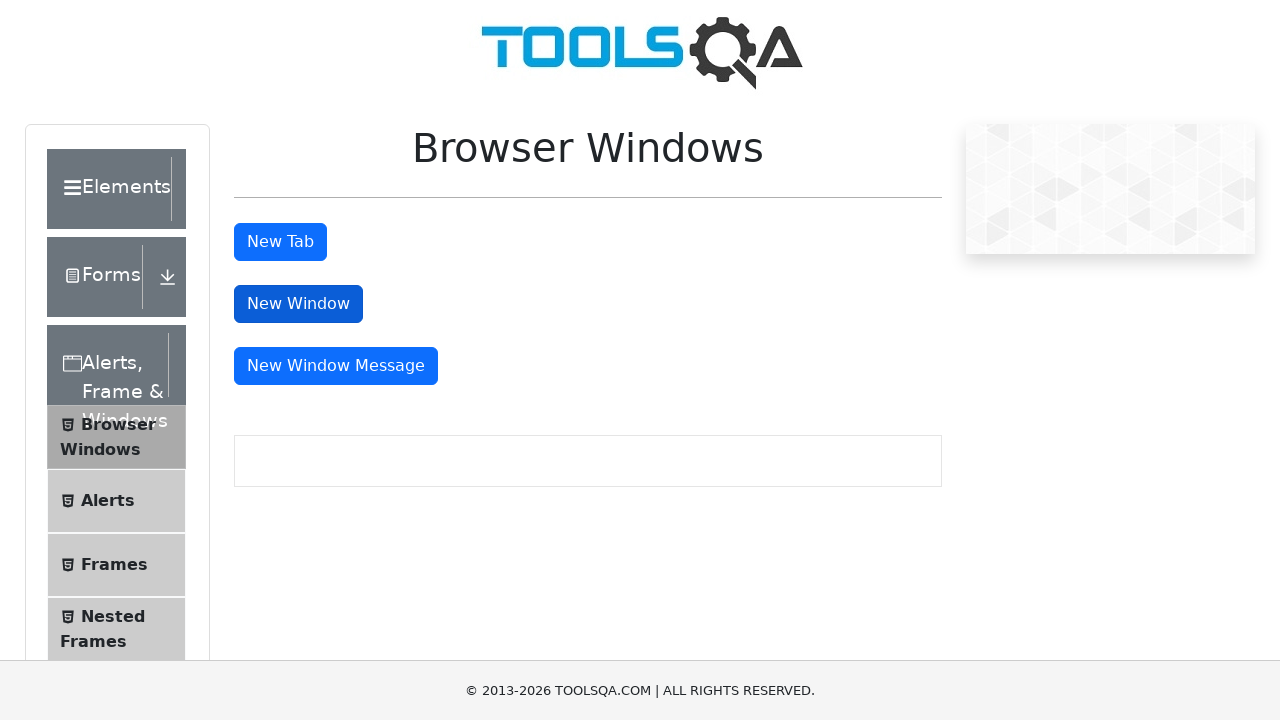

New window opened and captured
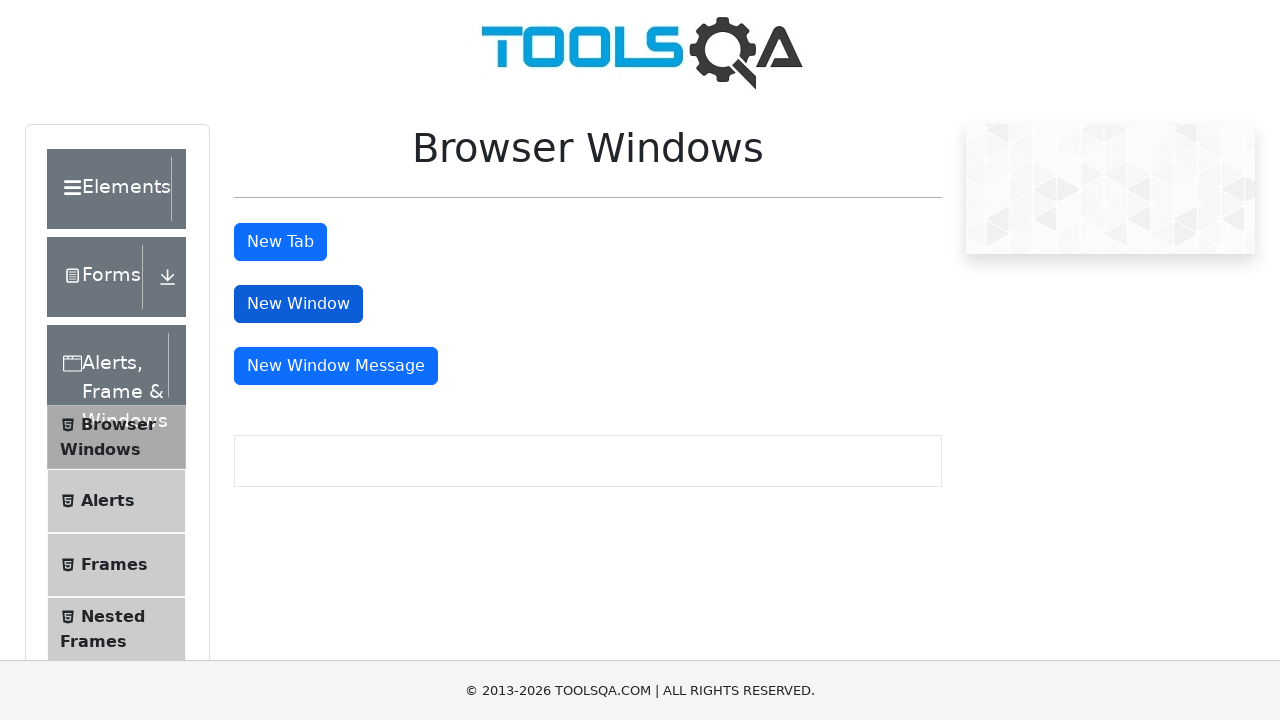

New window finished loading
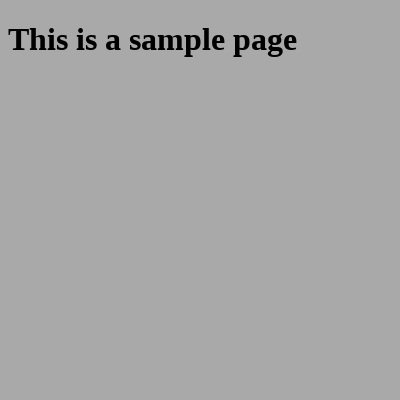

Read heading text from new window: 'This is a sample page'
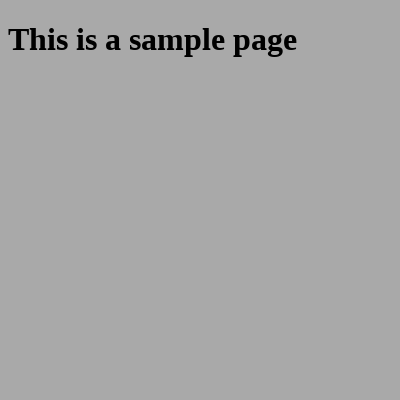

Closed the new window
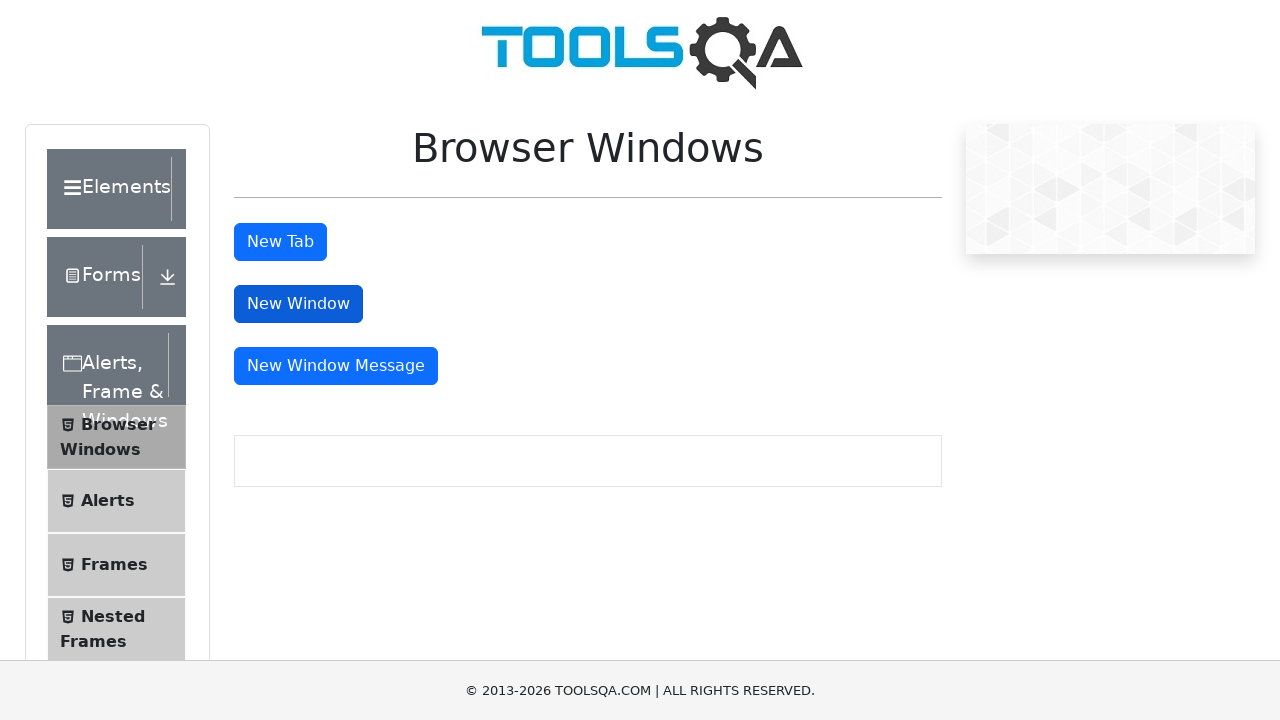

Focus returned to parent window
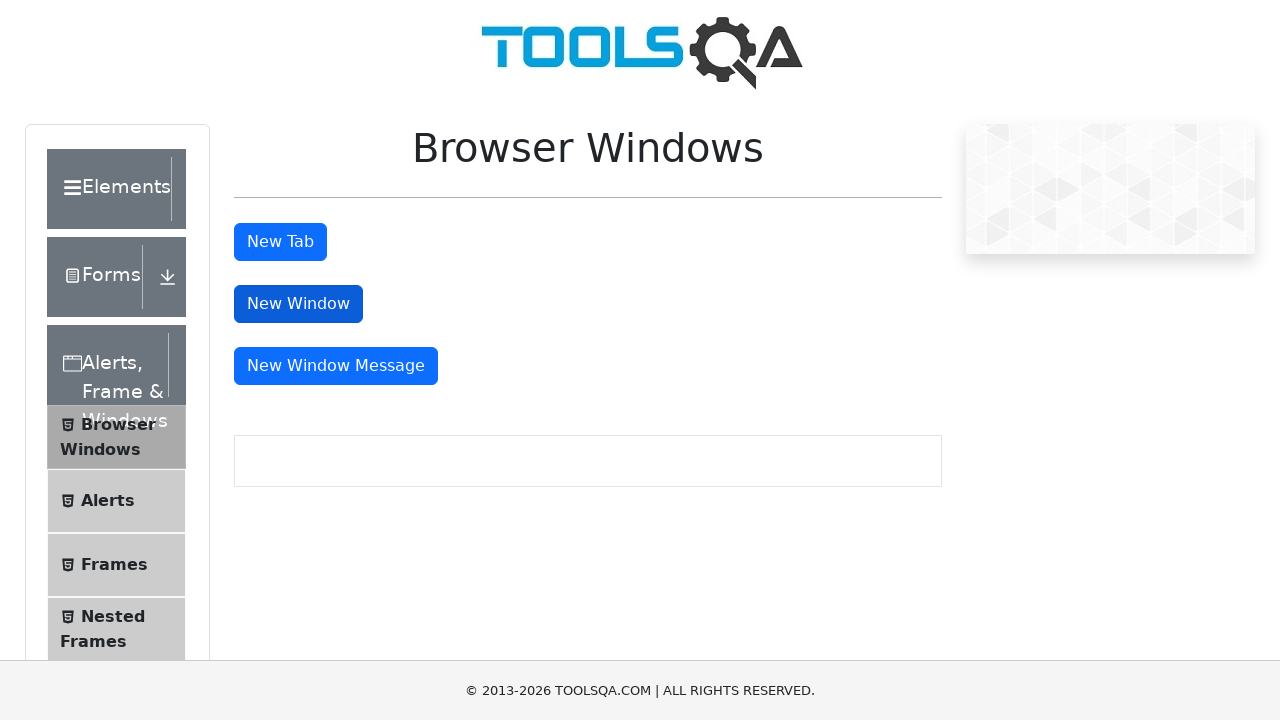

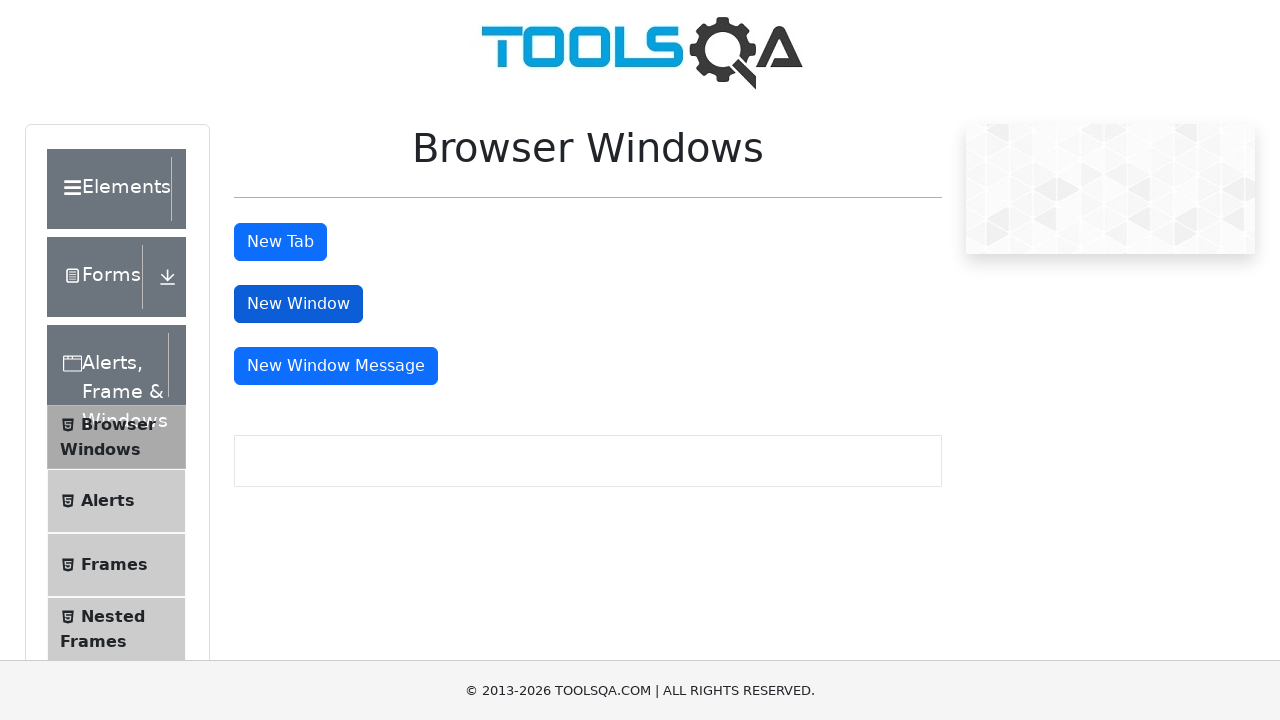